Tests various form controls including checkboxes, static and dynamic dropdowns, visibility toggles, and radio buttons

Starting URL: https://rahulshettyacademy.com/AutomationPractice/

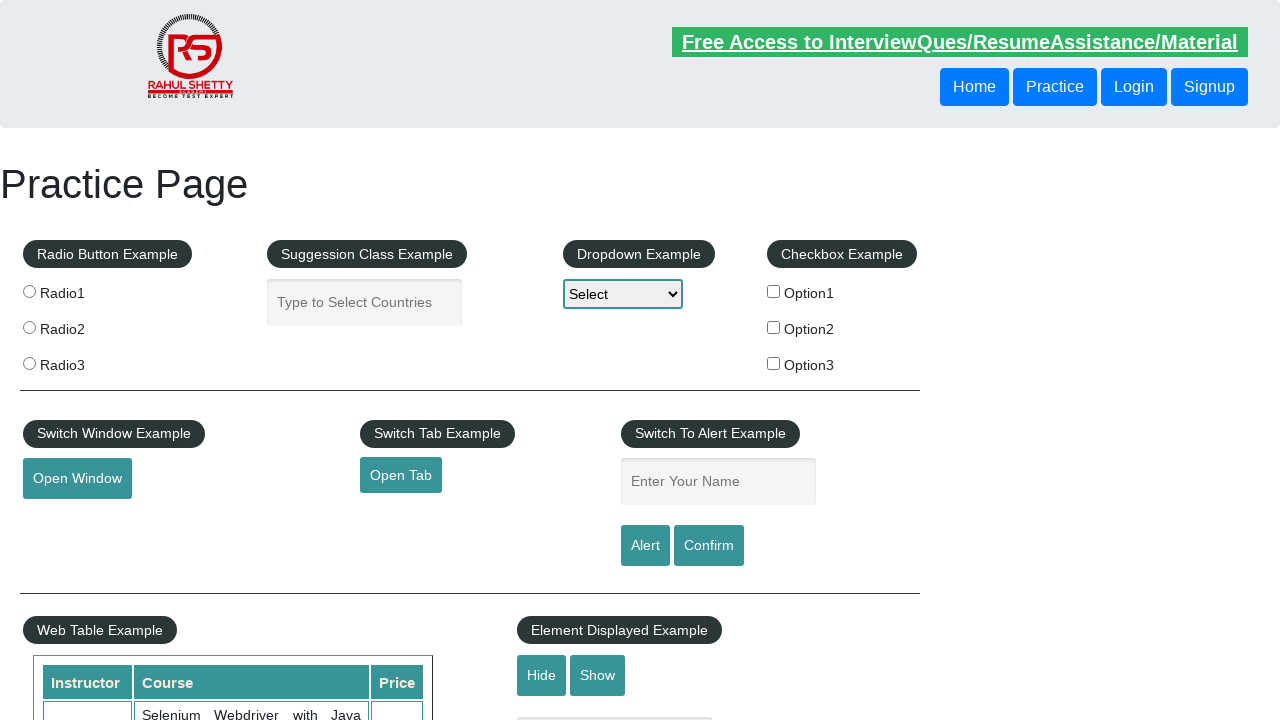

Checked checkbox option1 at (774, 291) on #checkBoxOption1
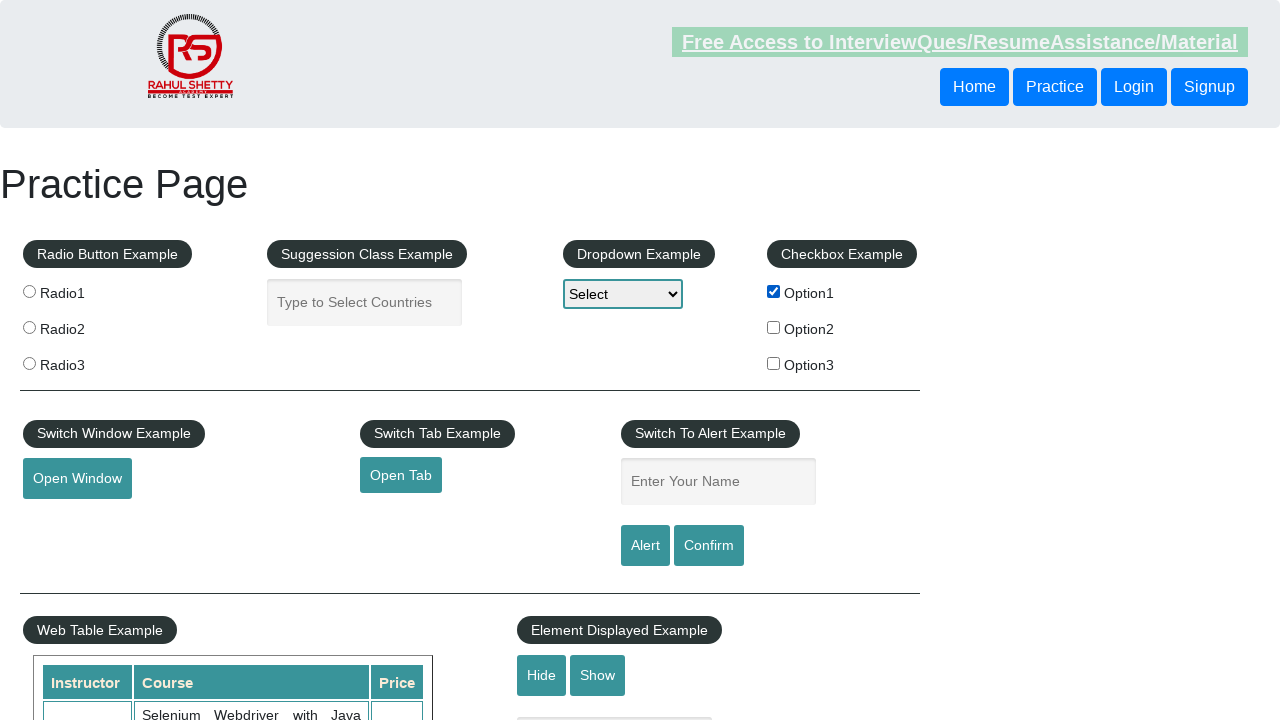

Unchecked checkbox option1 at (774, 291) on #checkBoxOption1
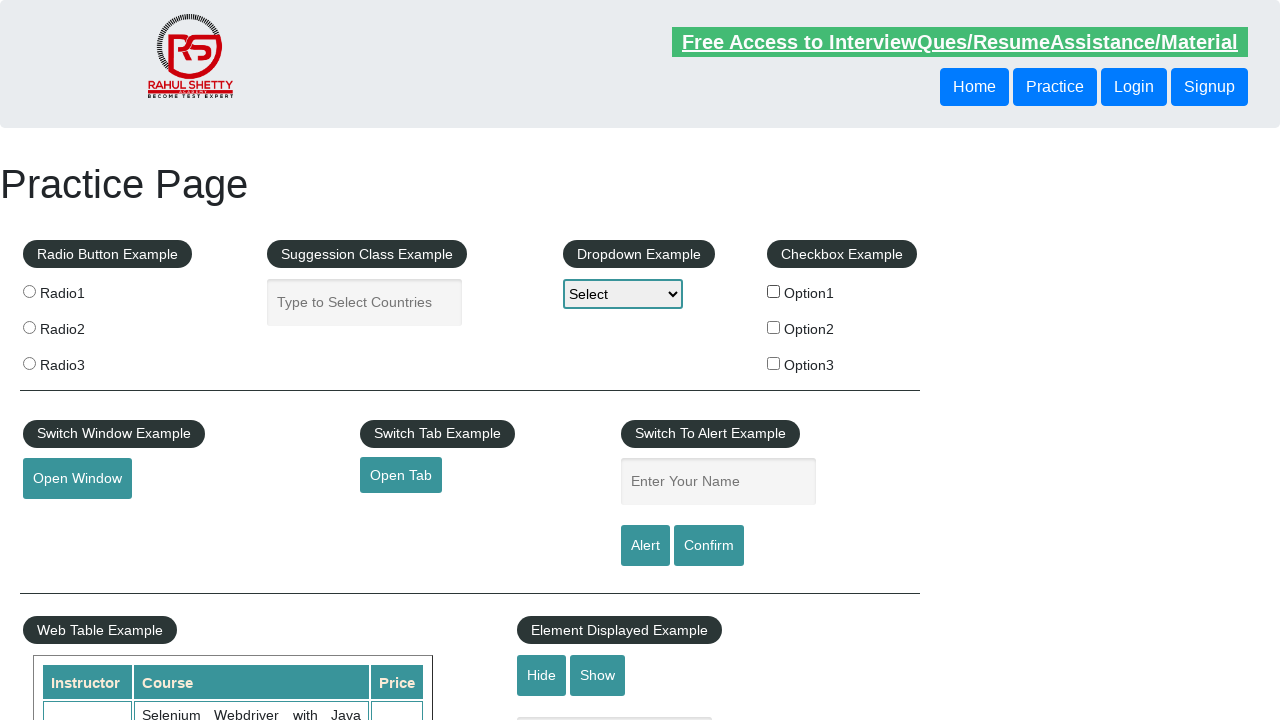

Checked checkbox option2 at (774, 327) on input[type='checkbox'][value='option2']
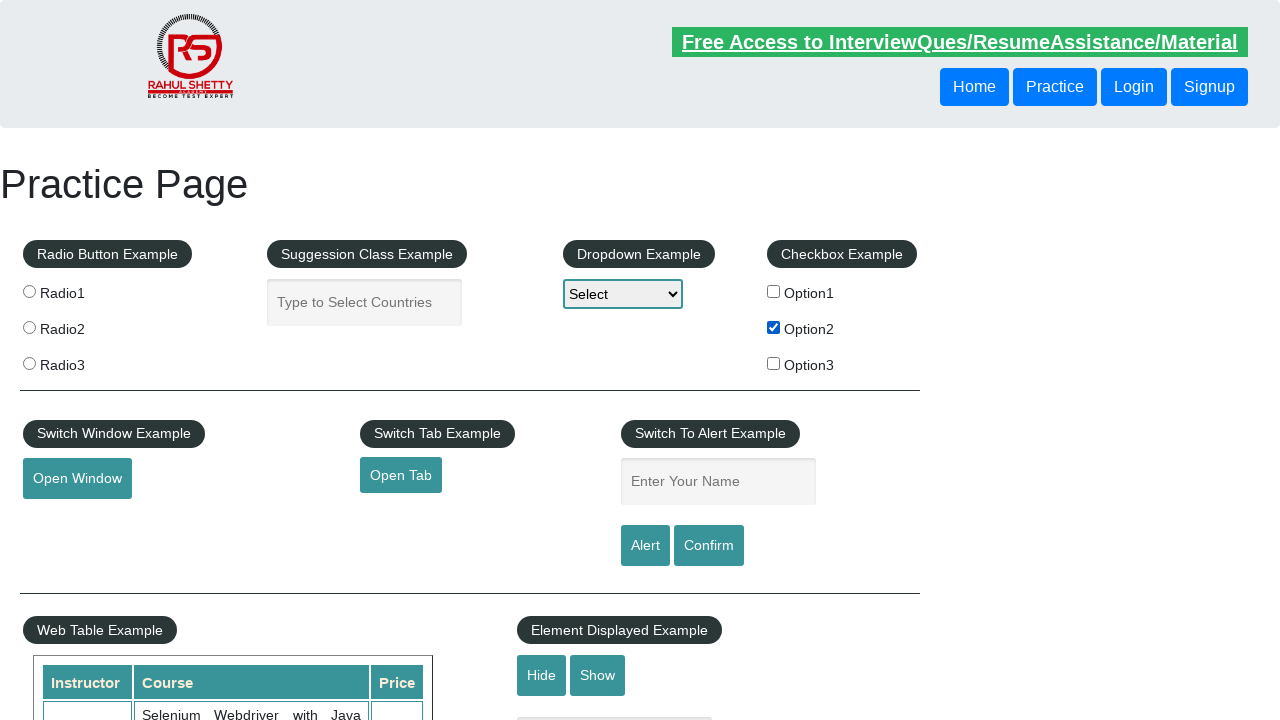

Checked checkbox option3 at (774, 363) on input[type='checkbox'][value='option3']
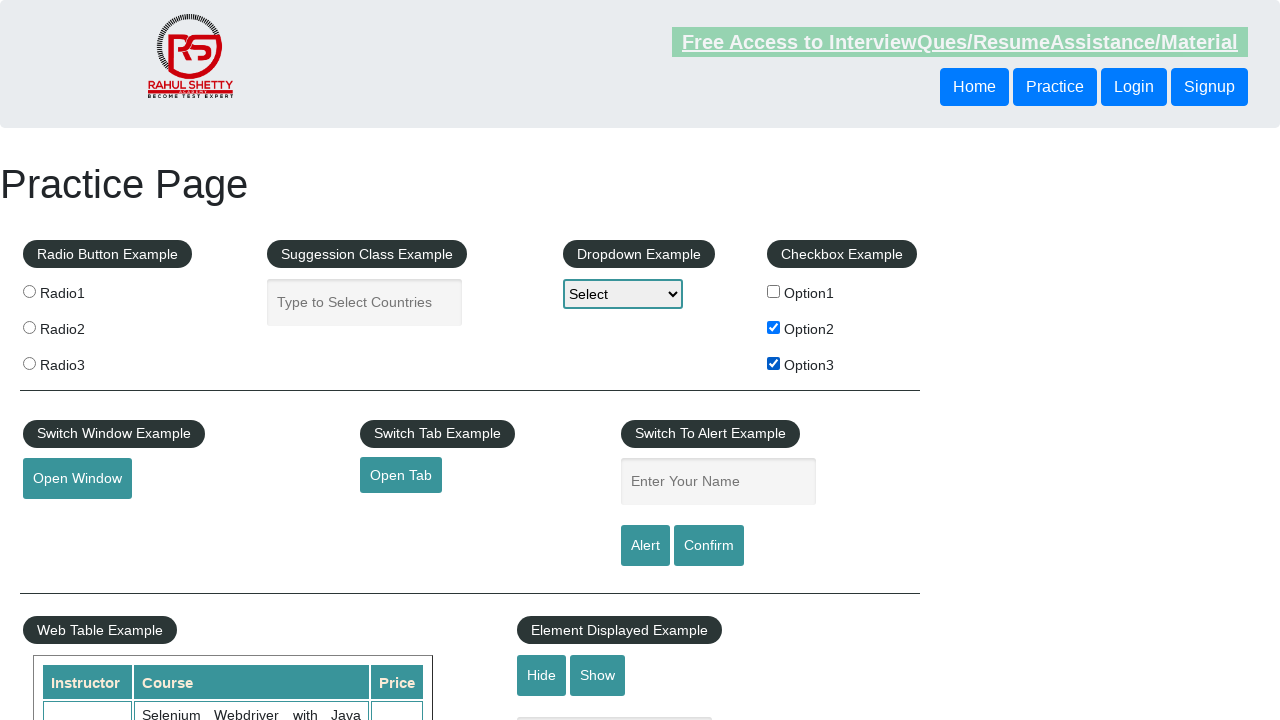

Selected option2 from static dropdown on select
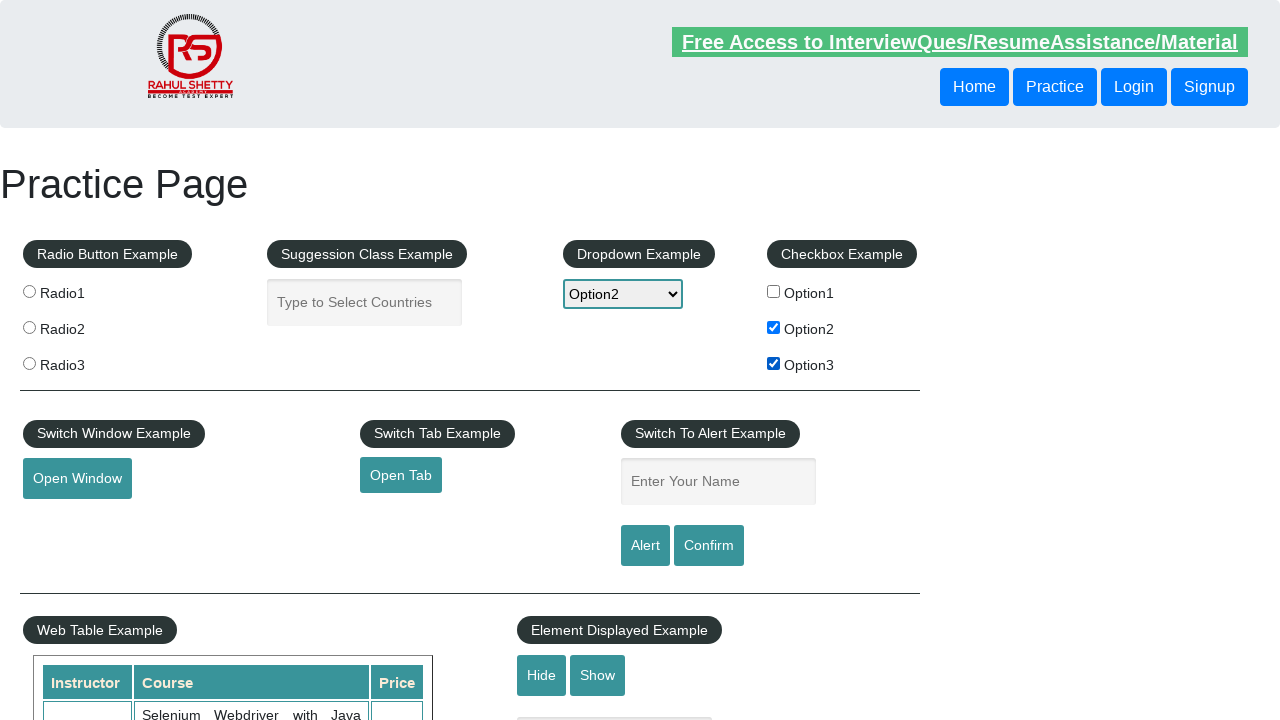

Typed 'ind' in autocomplete field on #autocomplete
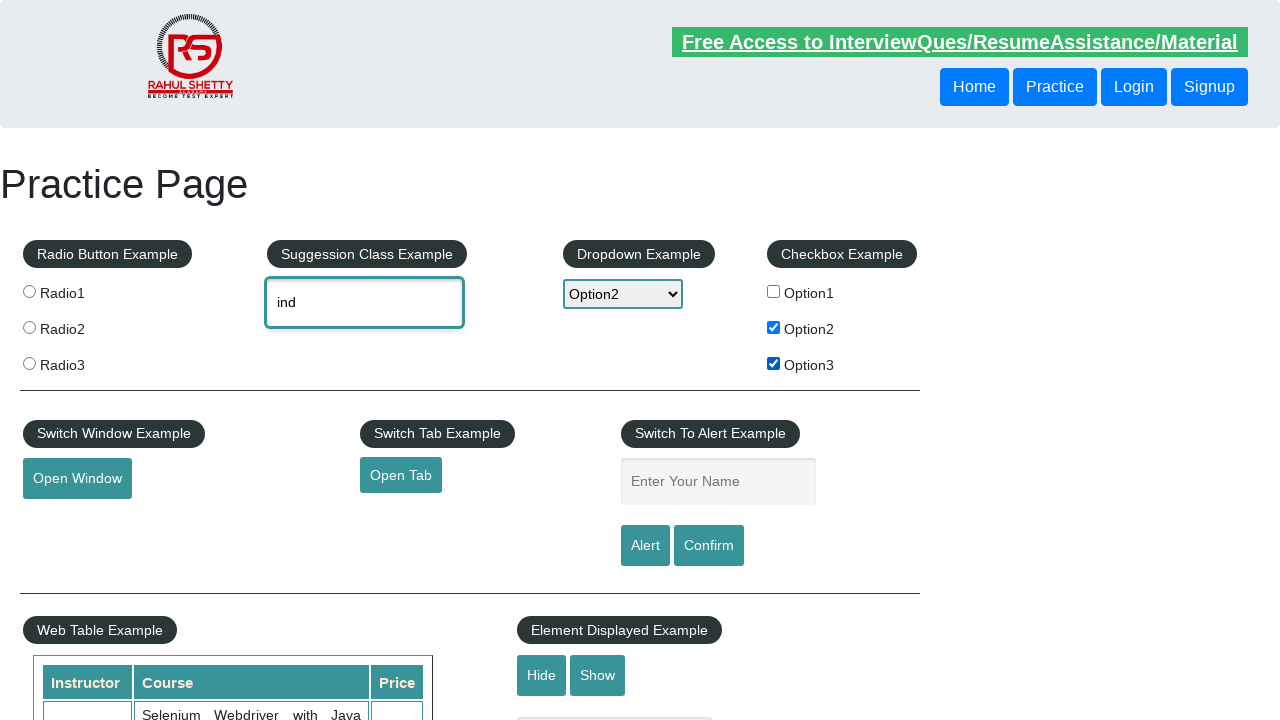

Autocomplete suggestions loaded
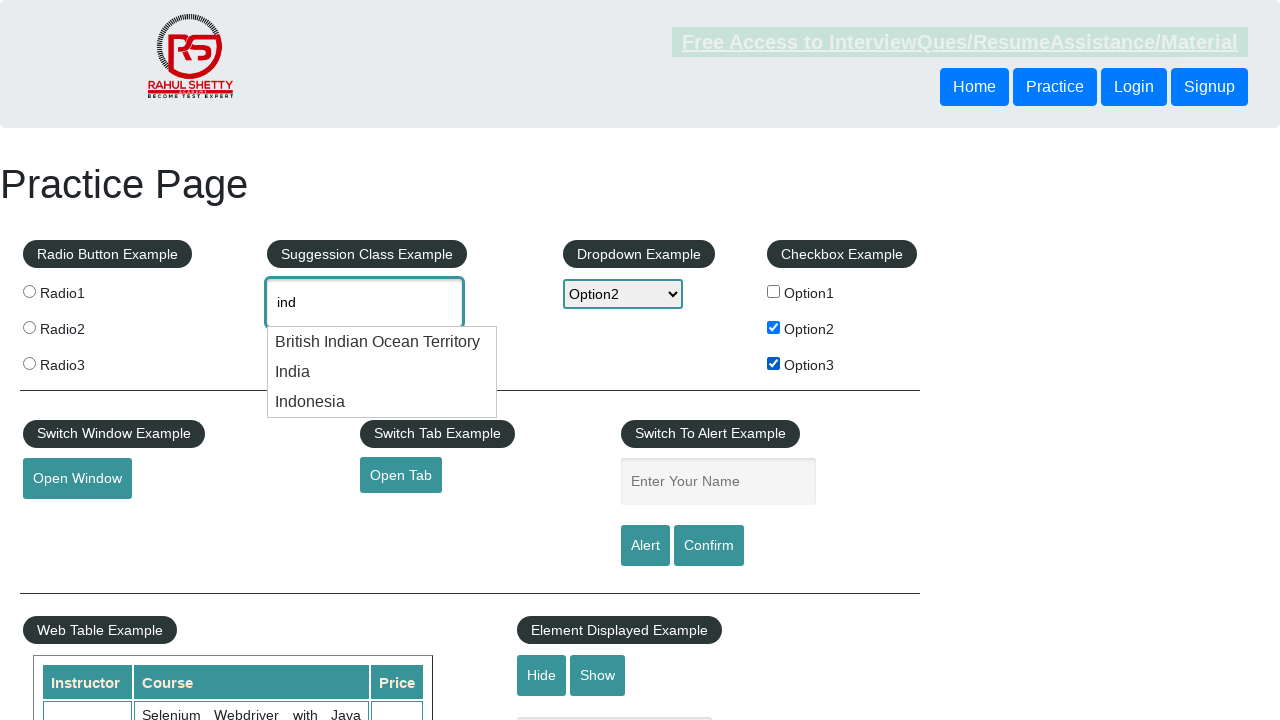

Selected 'India' from autocomplete suggestions at (382, 372) on .ui-menu-item div >> nth=1
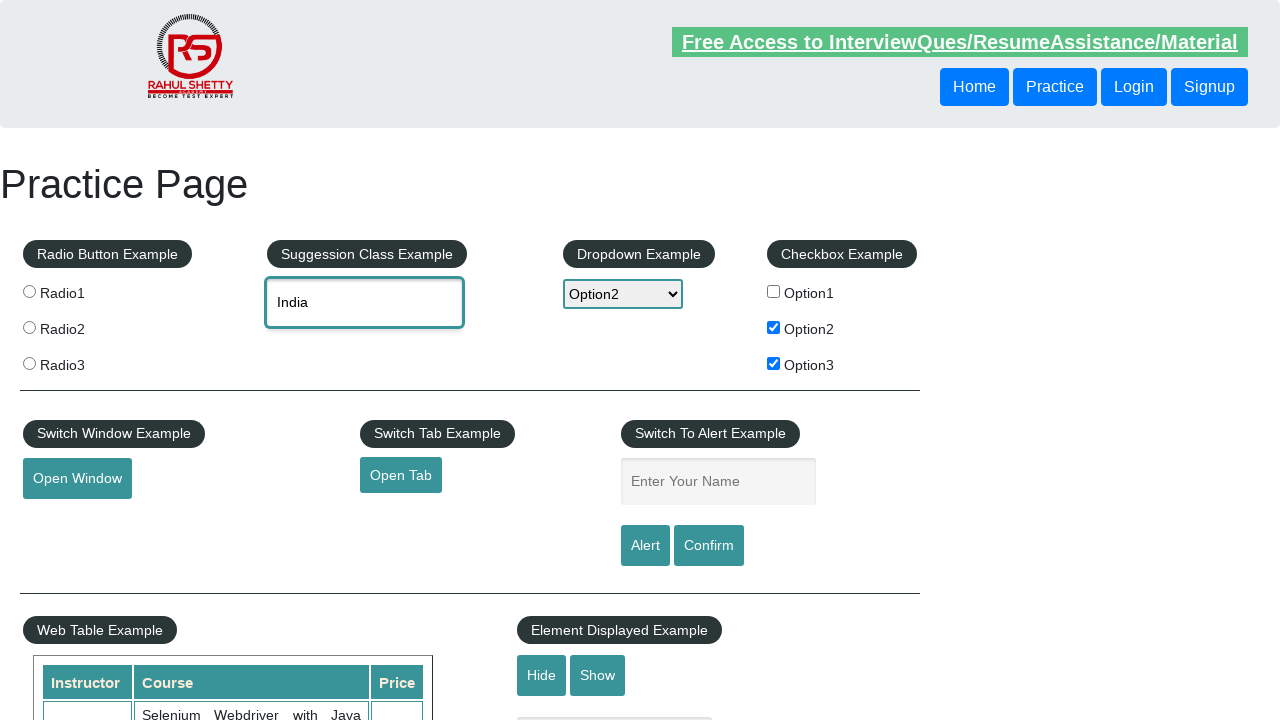

Clicked hide textbox button at (542, 675) on #hide-textbox
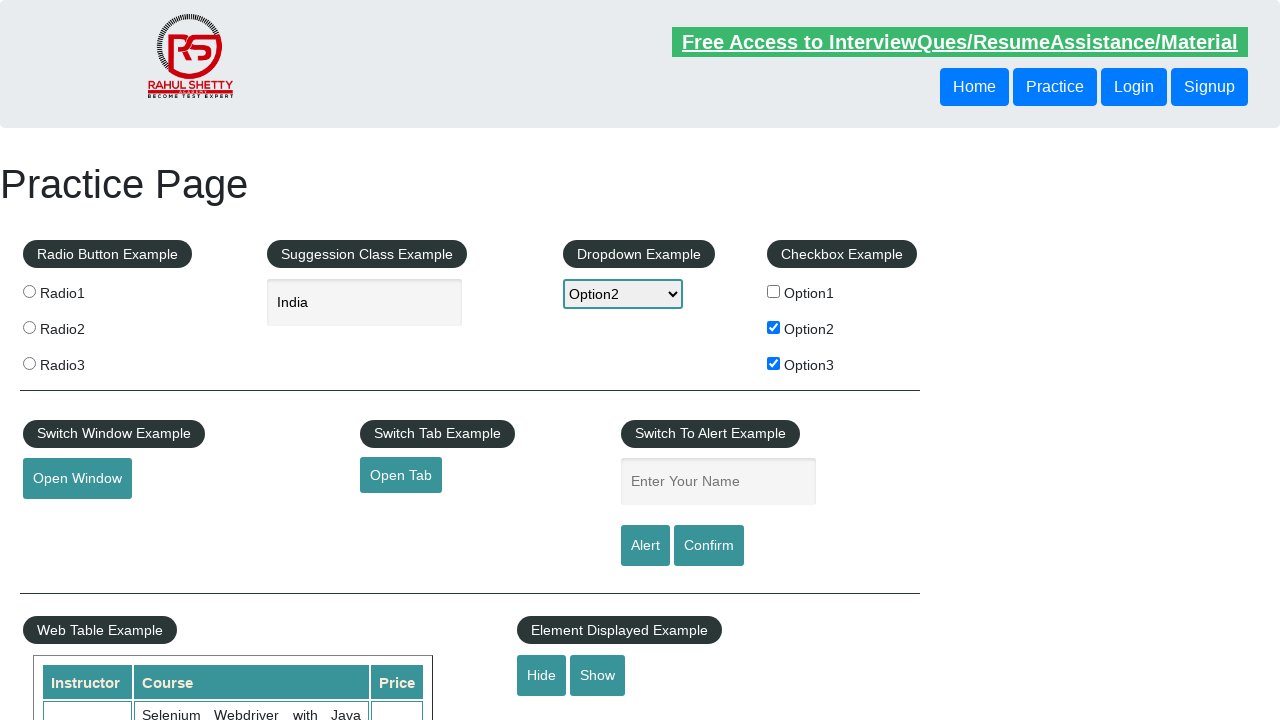

Clicked show textbox button at (598, 675) on #show-textbox
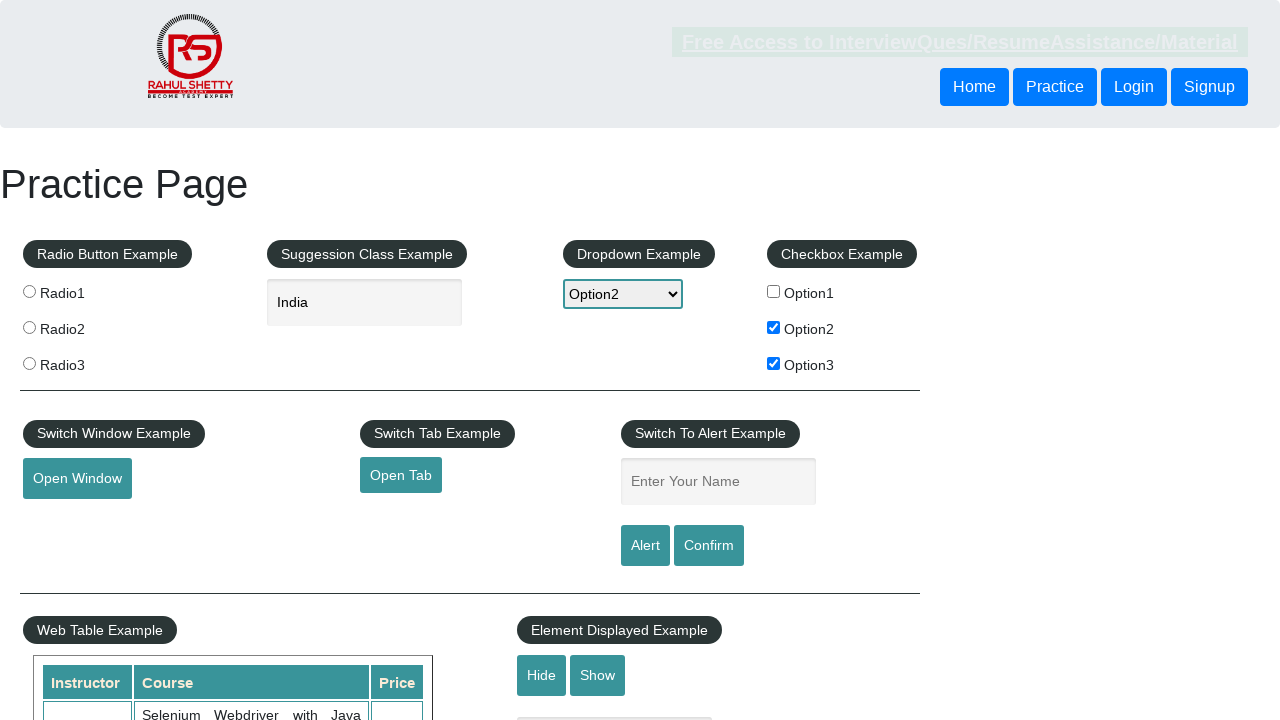

Selected radio button radio2 at (29, 327) on [value='radio2']
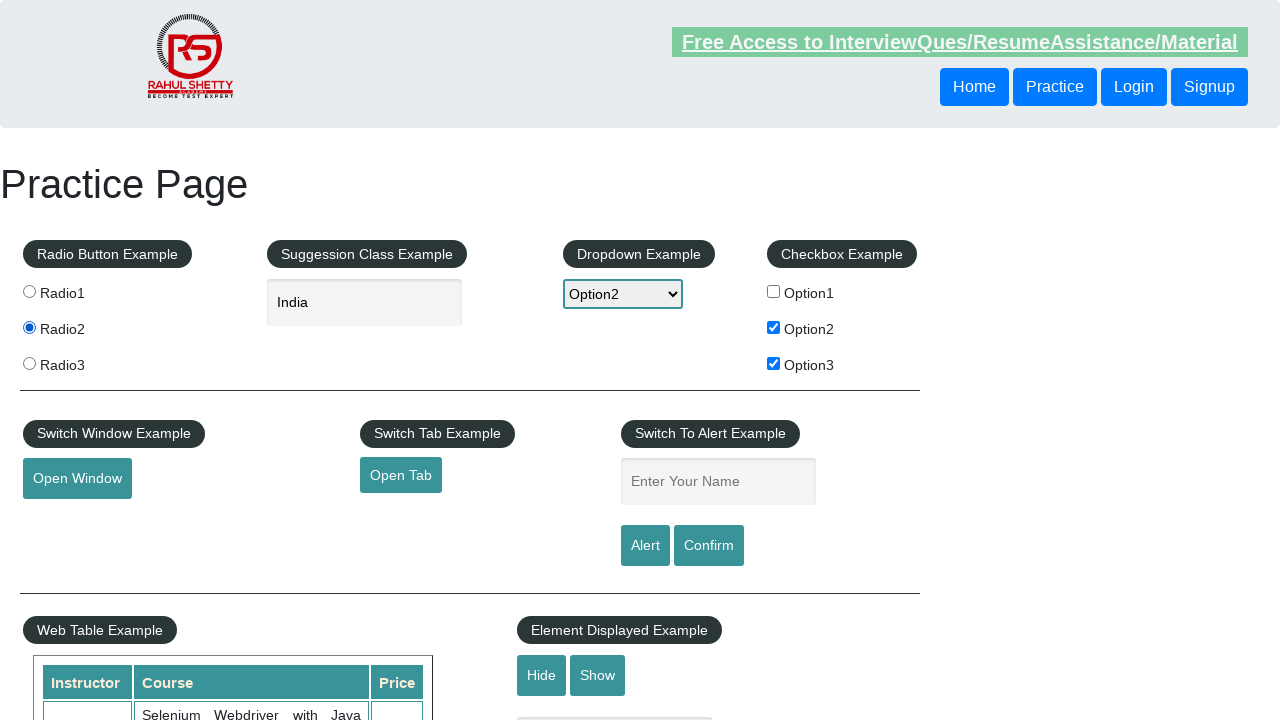

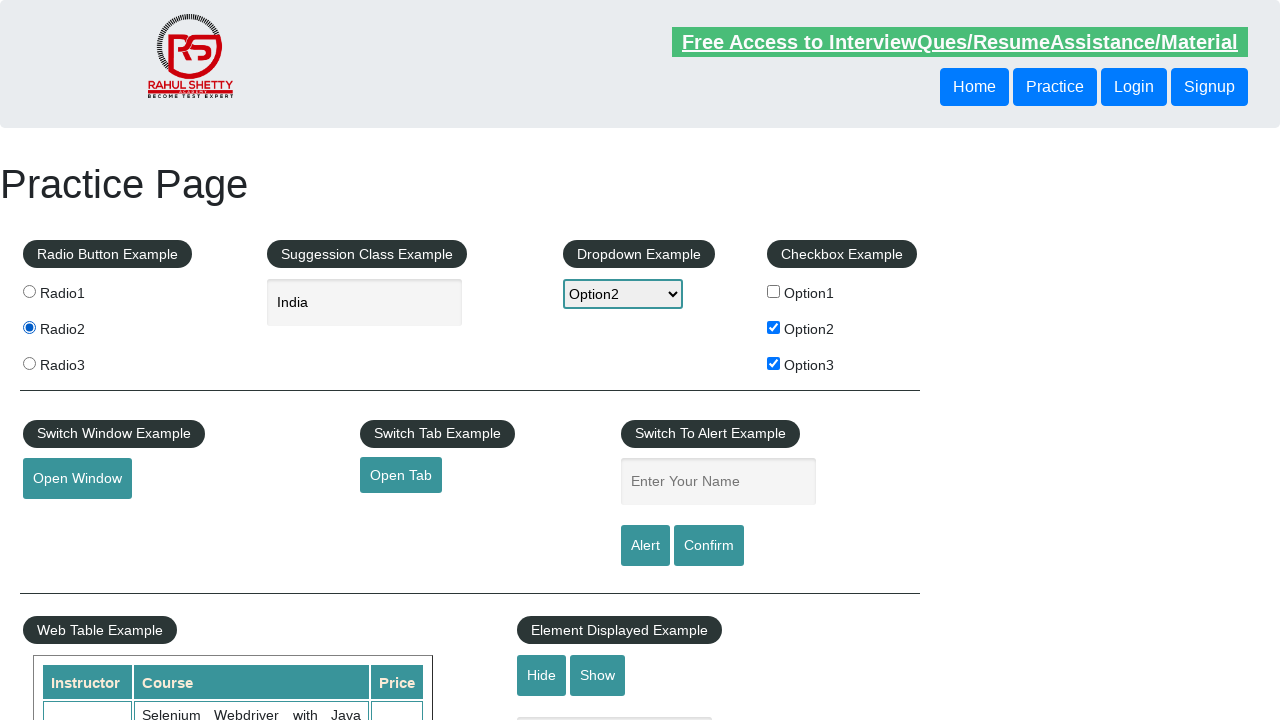